Tests clicking a checkbox inside an iframe.

Starting URL: https://seleniumbase.io/demo_page

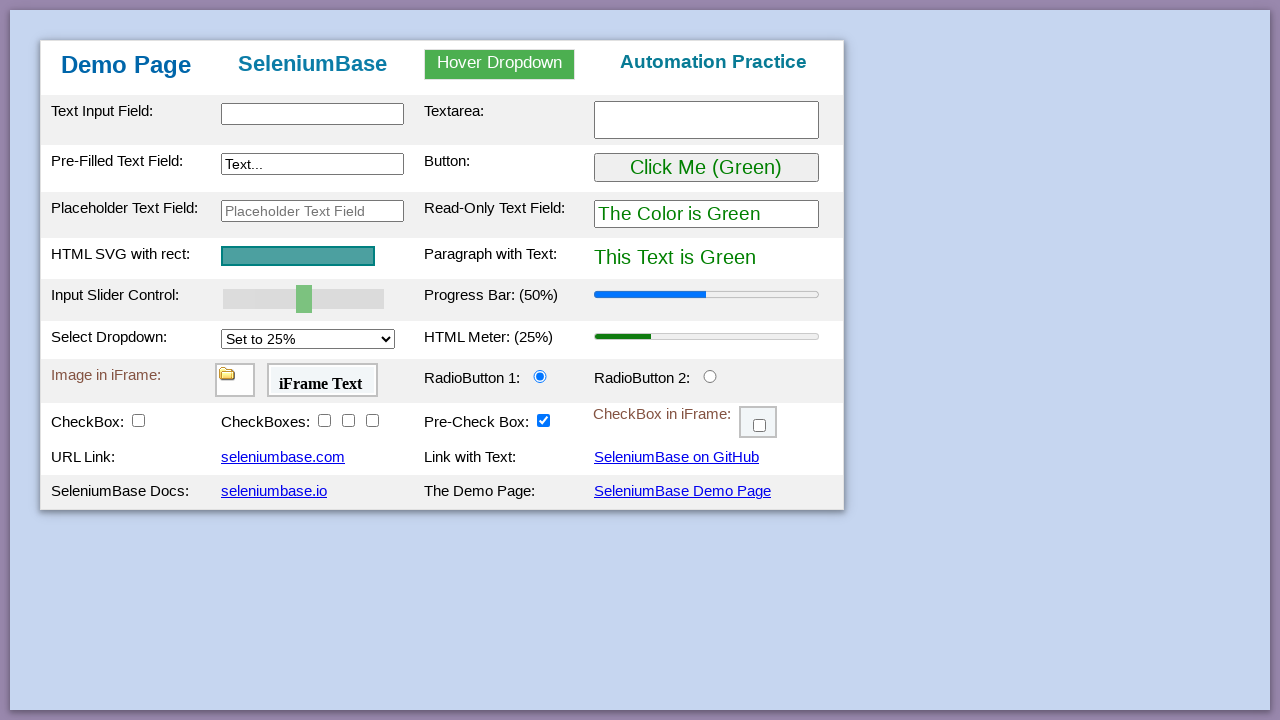

Waited for page to load - table body element found
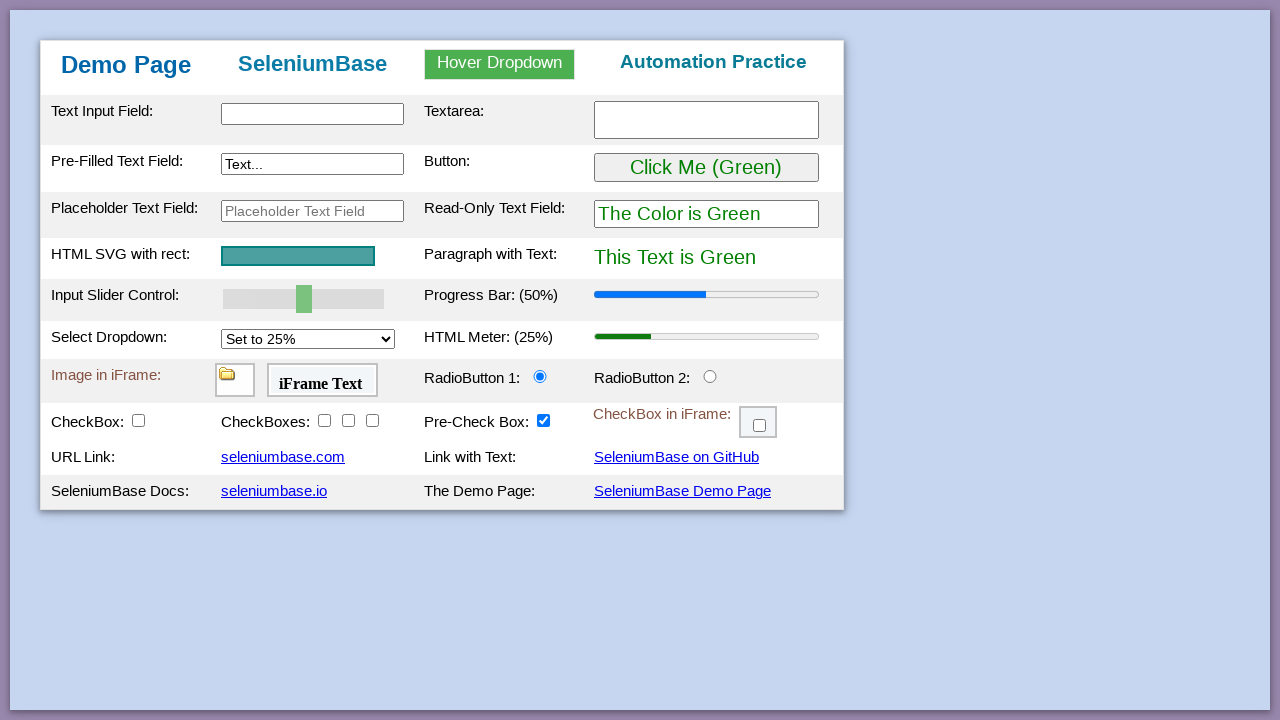

Located iframe with id 'myFrame3'
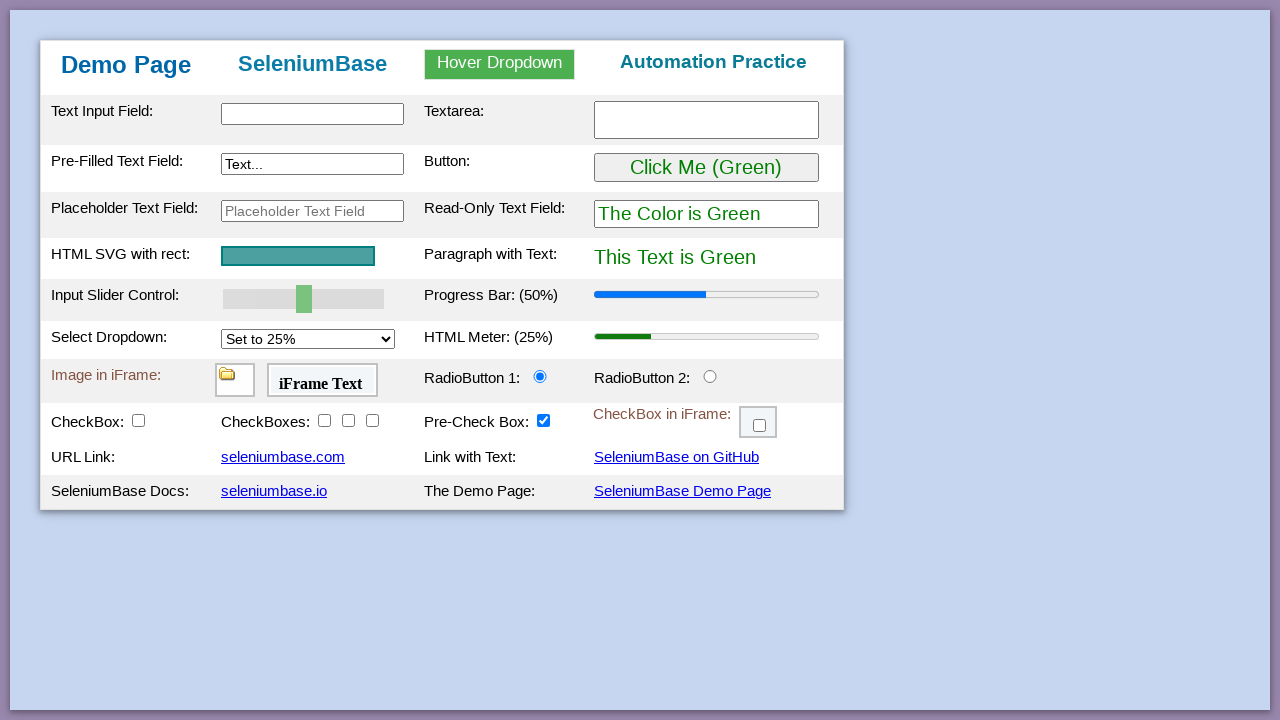

Located checkbox with id 'checkBox6' inside iframe
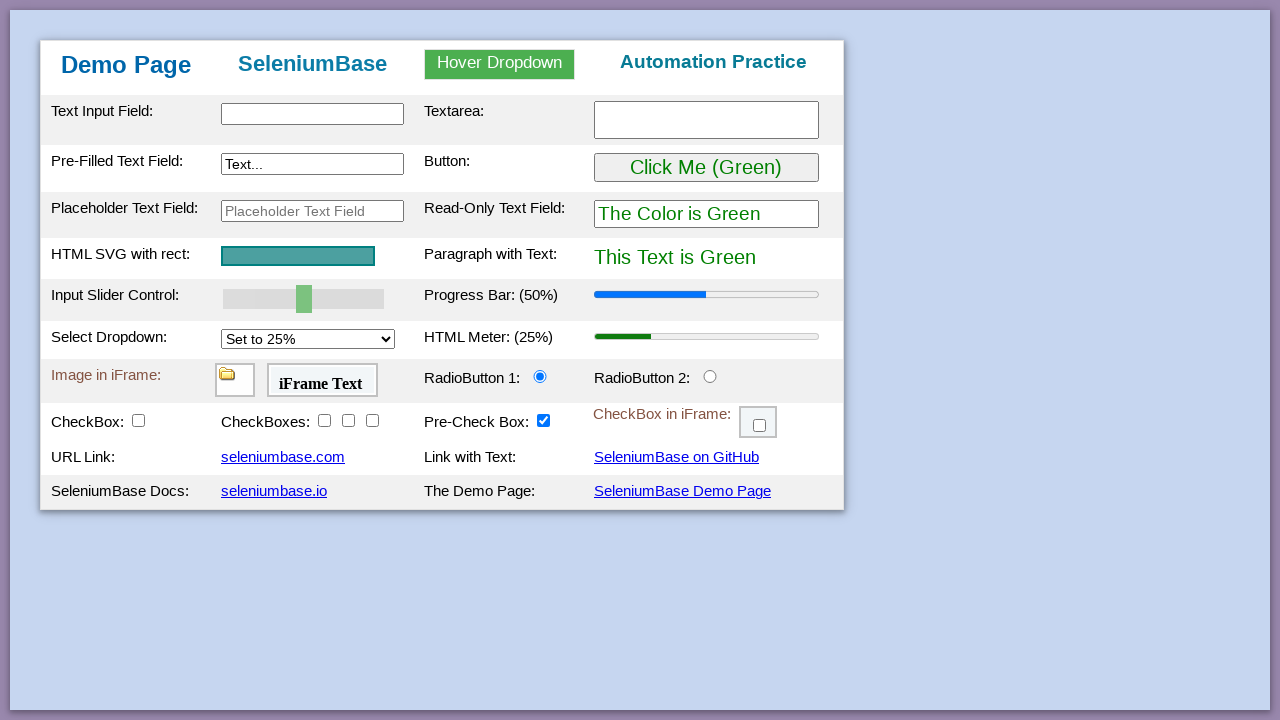

Clicked checkbox inside iframe to check it at (760, 426) on #myFrame3 >> internal:control=enter-frame >> #checkBox6
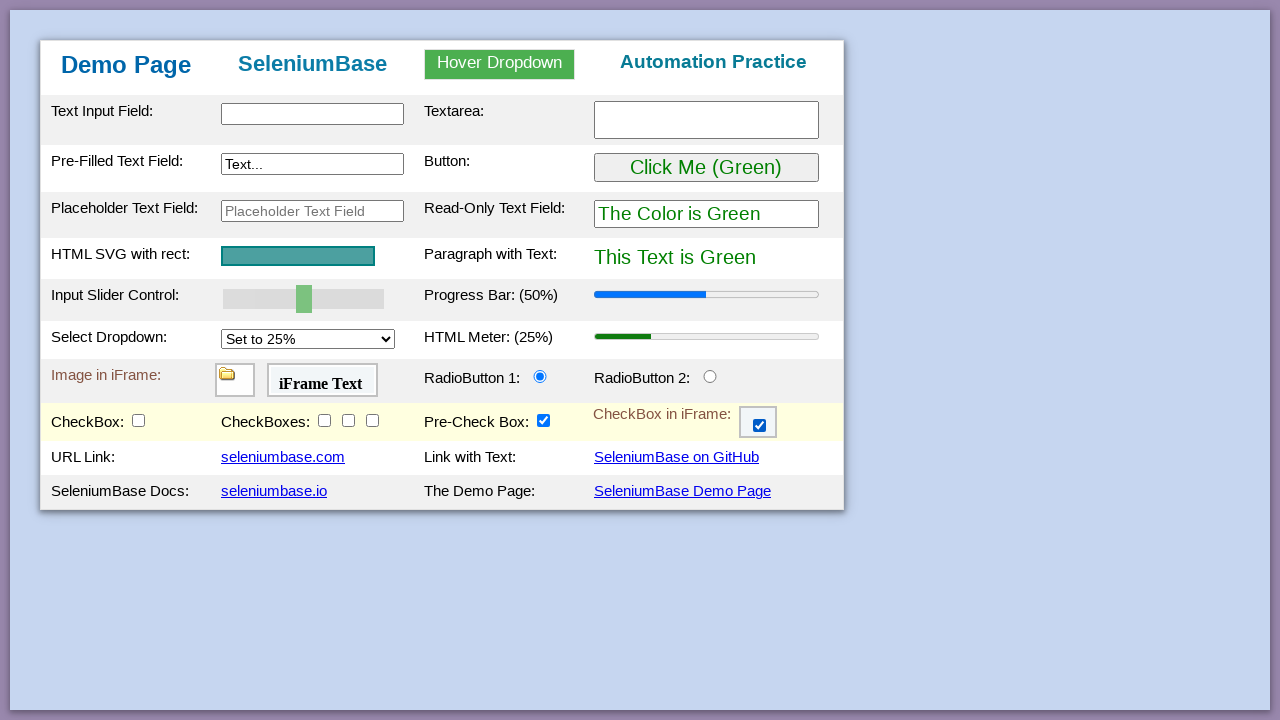

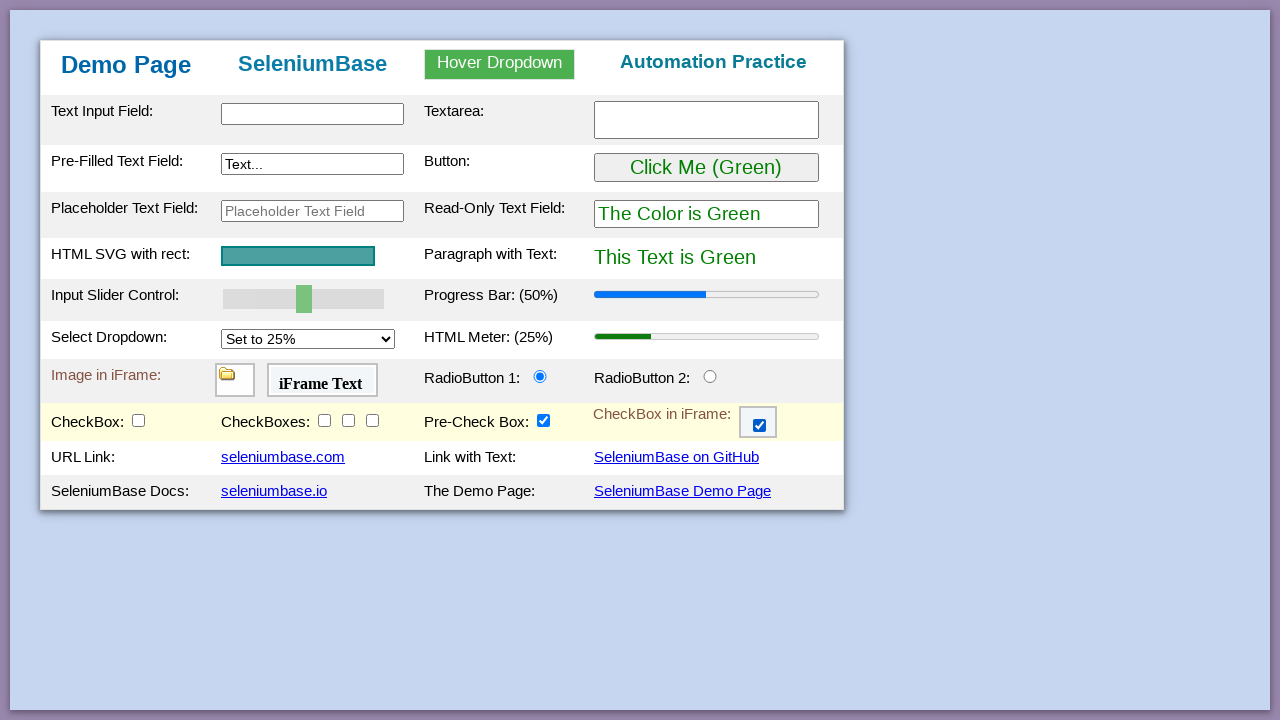